Tests radio button selection functionality by clicking Yes and Impressive radio buttons and verifying the selected values are displayed correctly

Starting URL: https://demoqa.com/radio-button

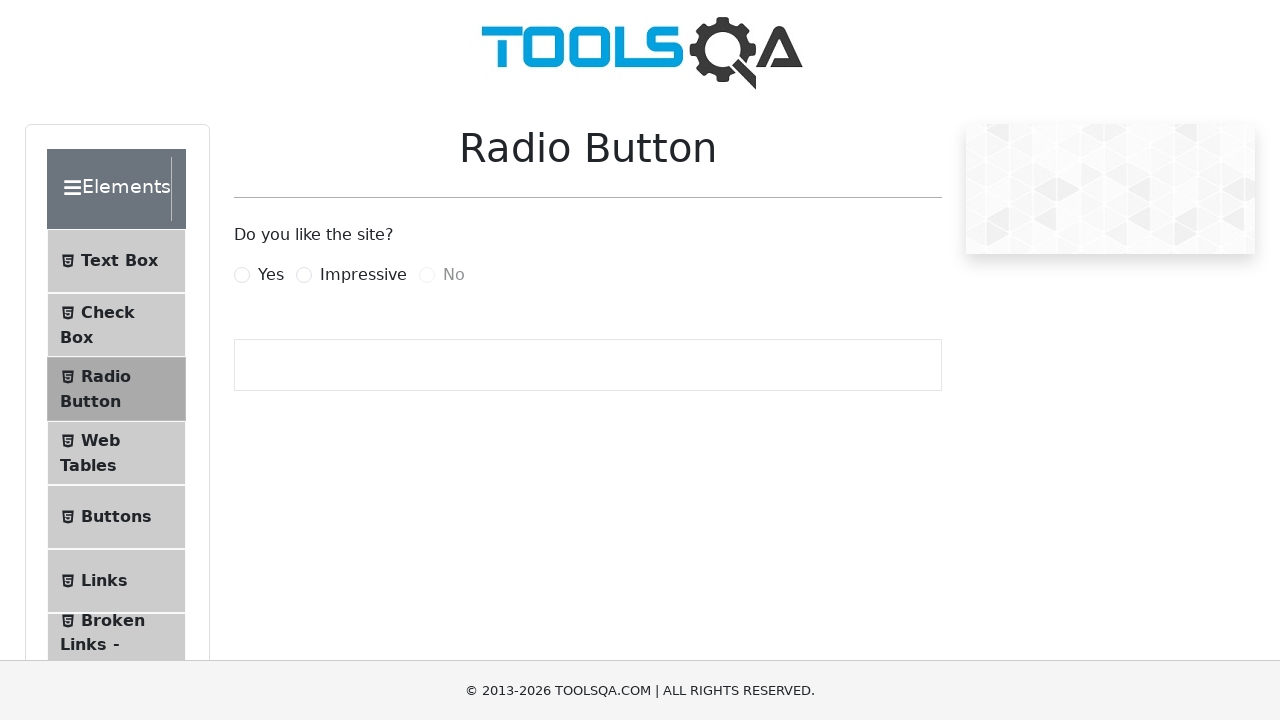

Pressed Space to select the 'Yes' radio button on #yesRadio
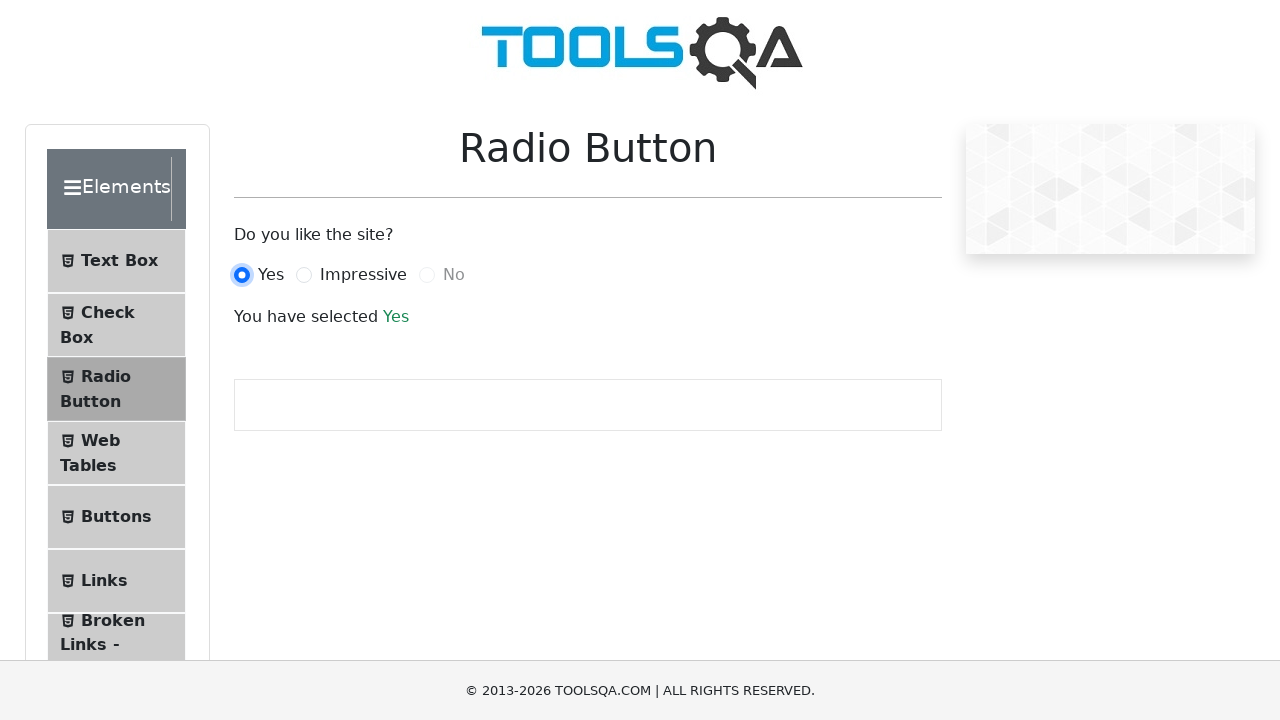

Waited for success message to appear
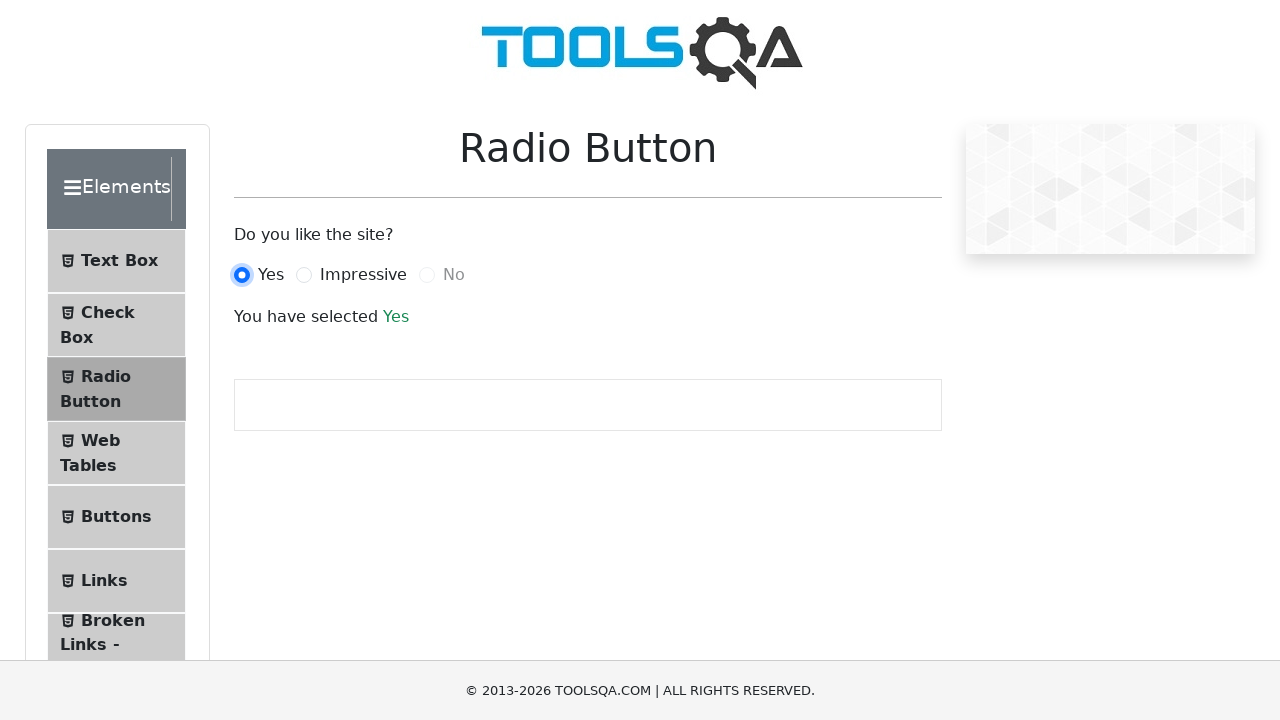

Verified 'Yes' text is displayed correctly
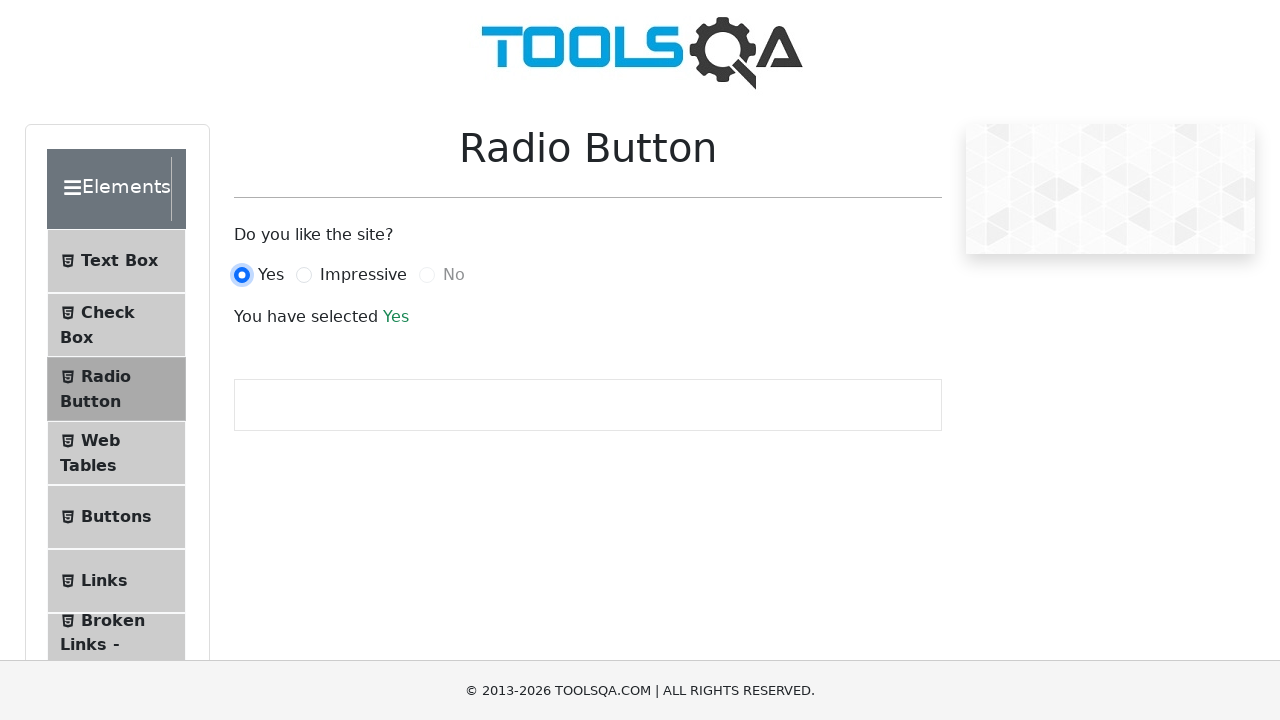

Pressed Space to select the 'Impressive' radio button on #impressiveRadio
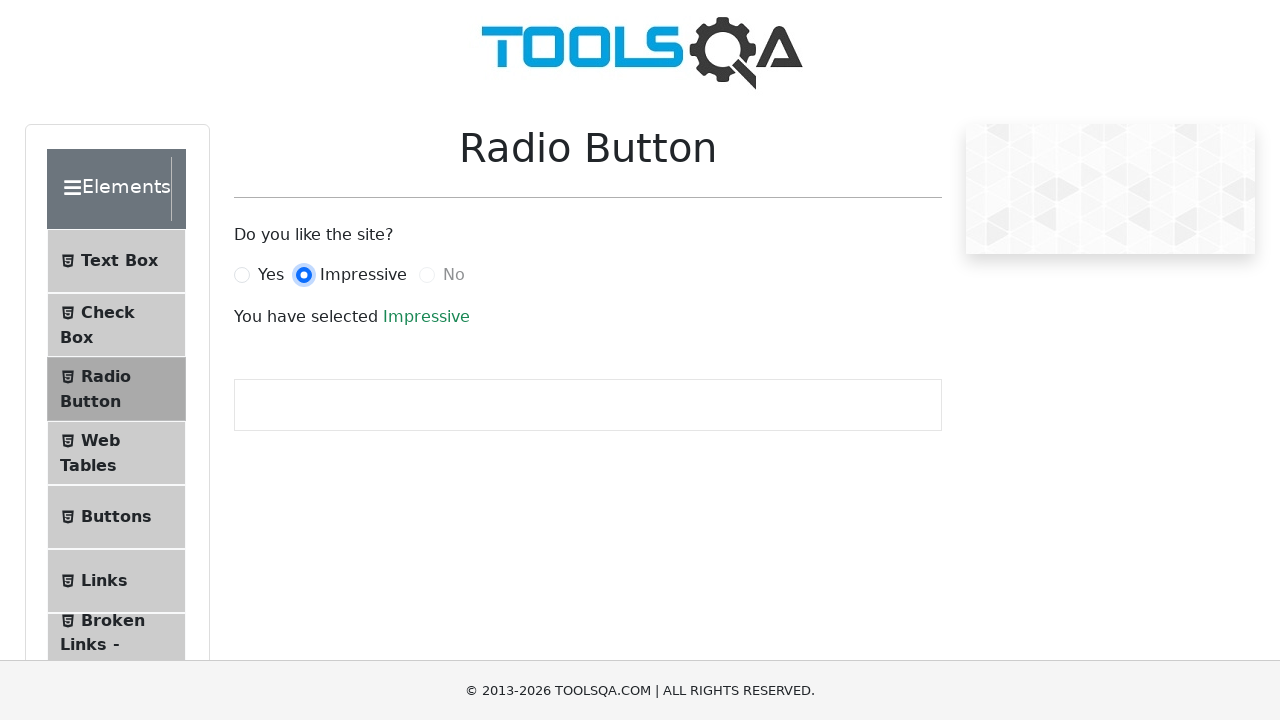

Verified 'Impressive' text is displayed correctly
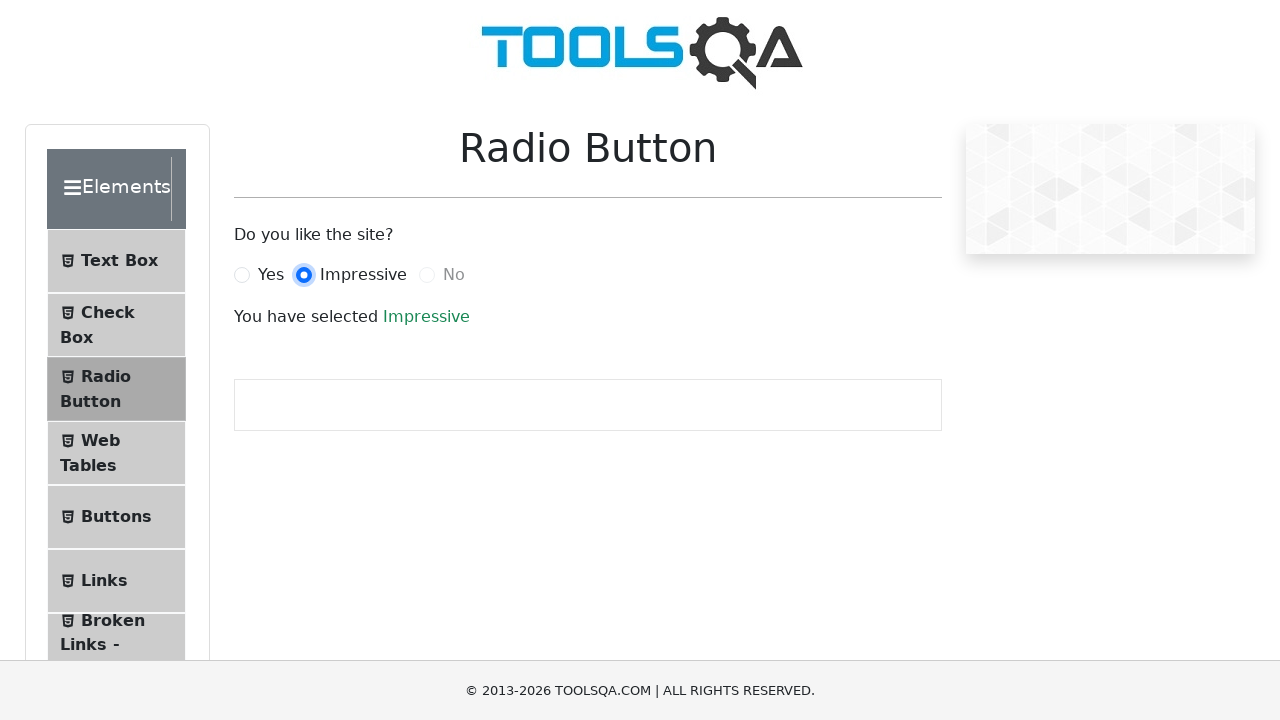

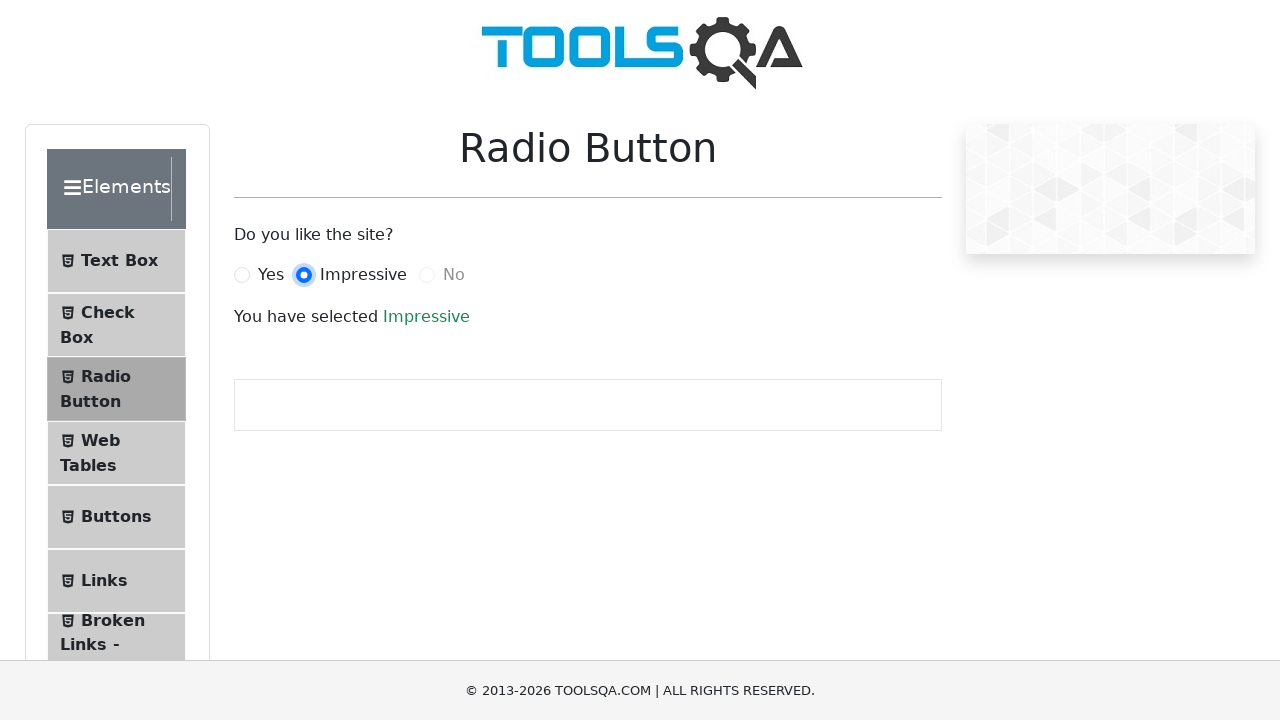